Navigates to Nykaa website, hovers over the brands menu, and clicks on L'Oreal Paris brand link

Starting URL: https://www.nykaa.com/

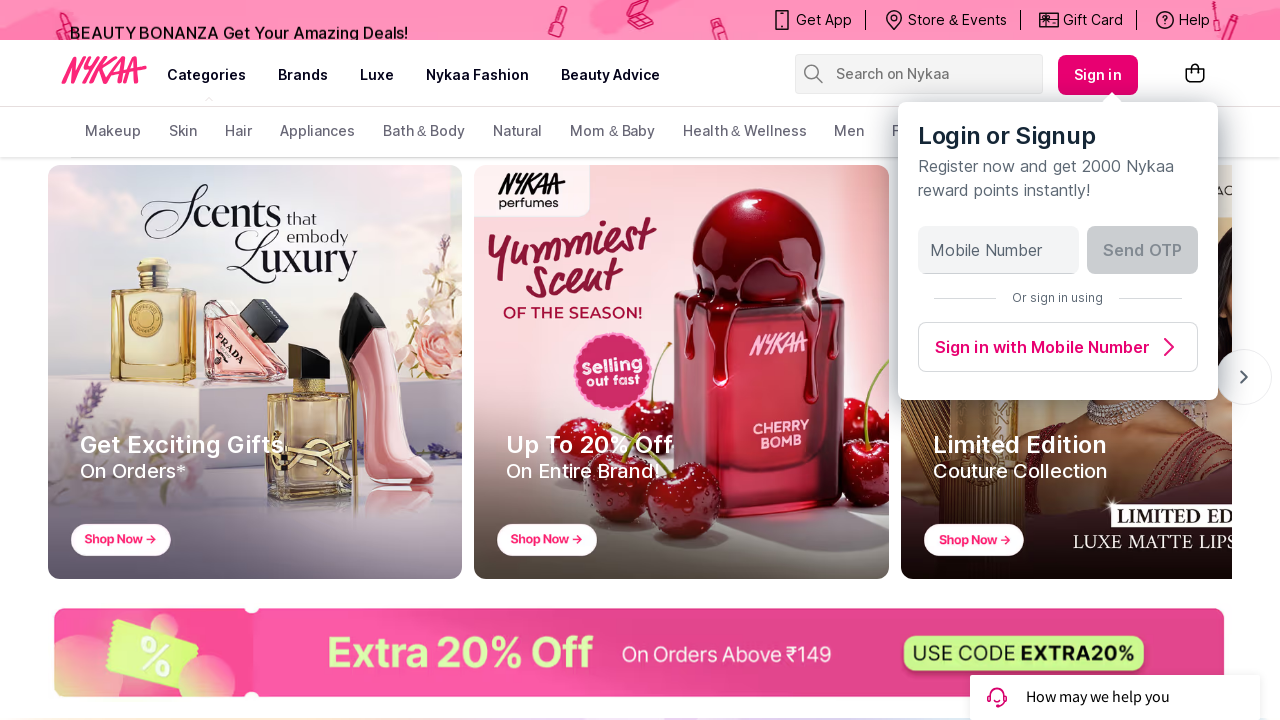

Hovered over the brands menu at (303, 75) on xpath=//a[text()='brands']
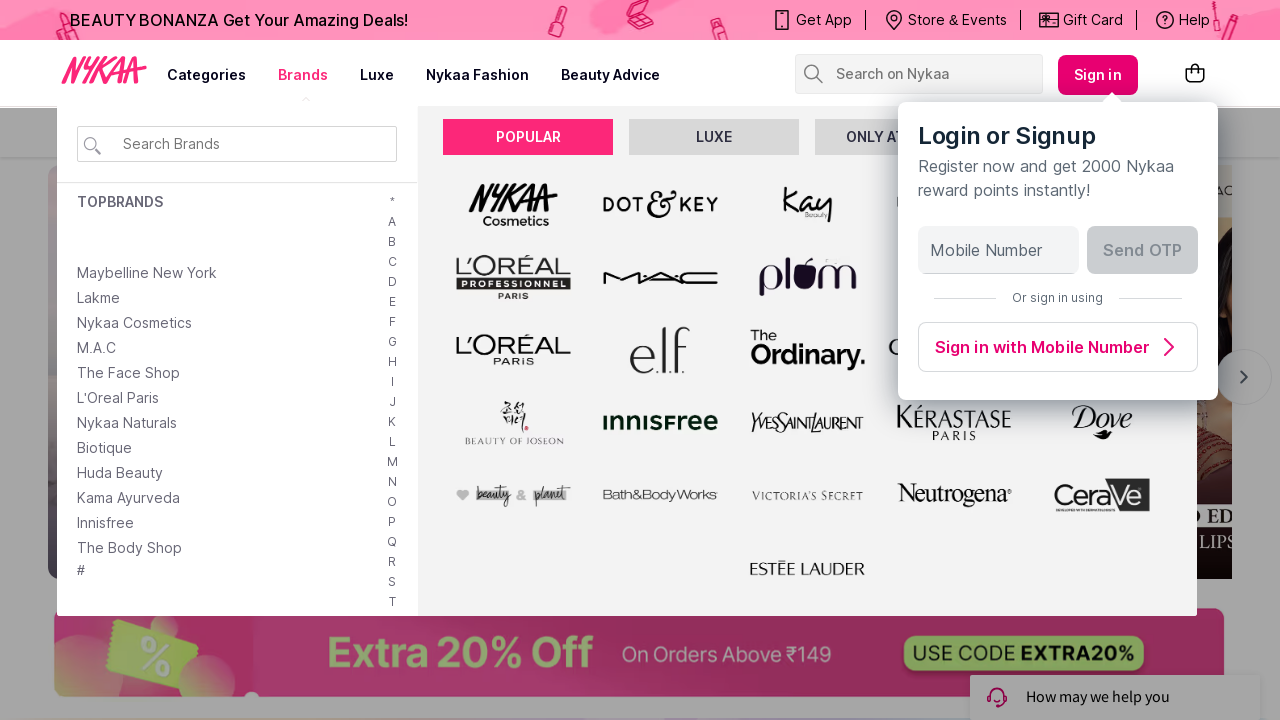

Clicked on L'Oreal Paris brand link at (118, 398) on text=L'Oreal Paris
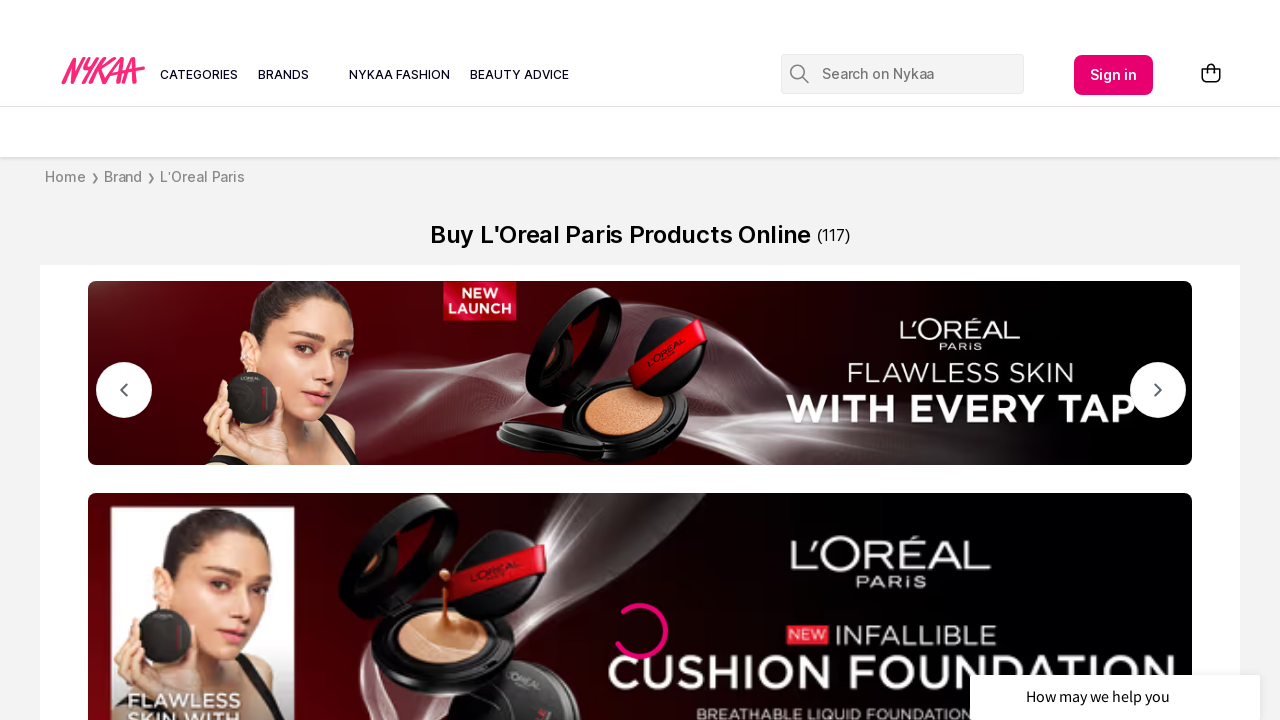

Retrieved page title: Buy L'Oréal Paris Products Online At Best Prices With Discounts Upto 30%
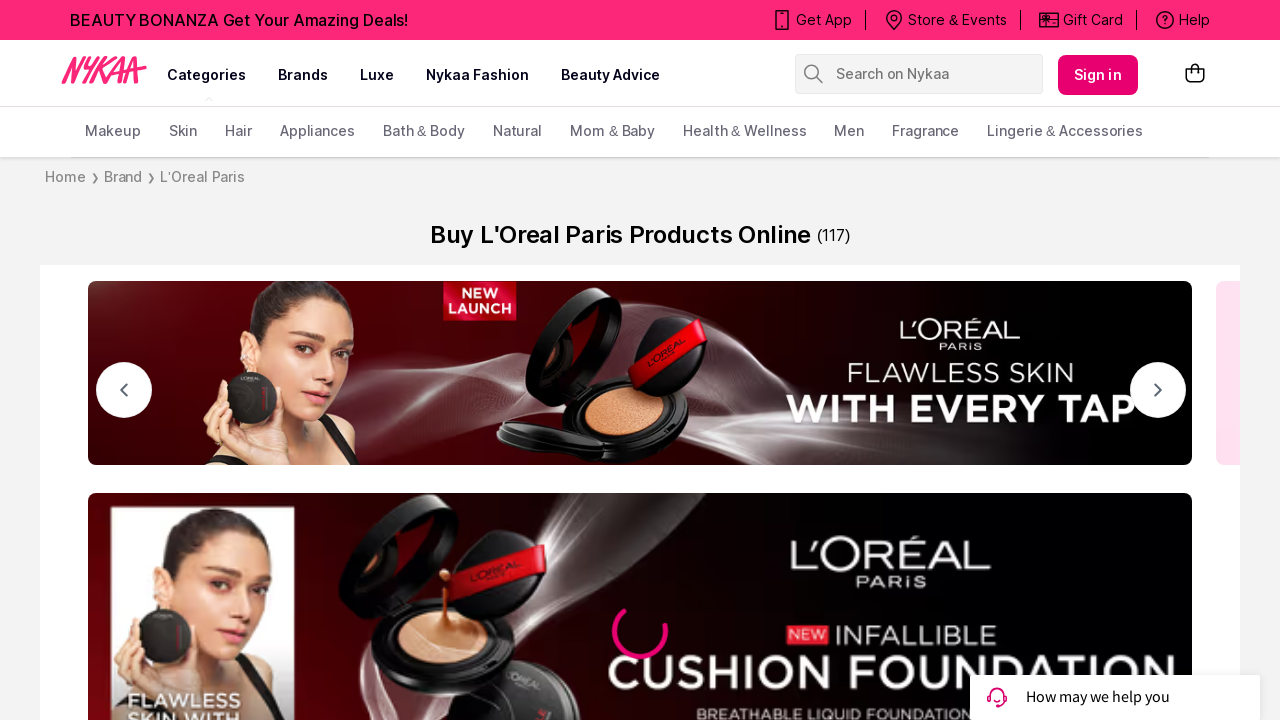

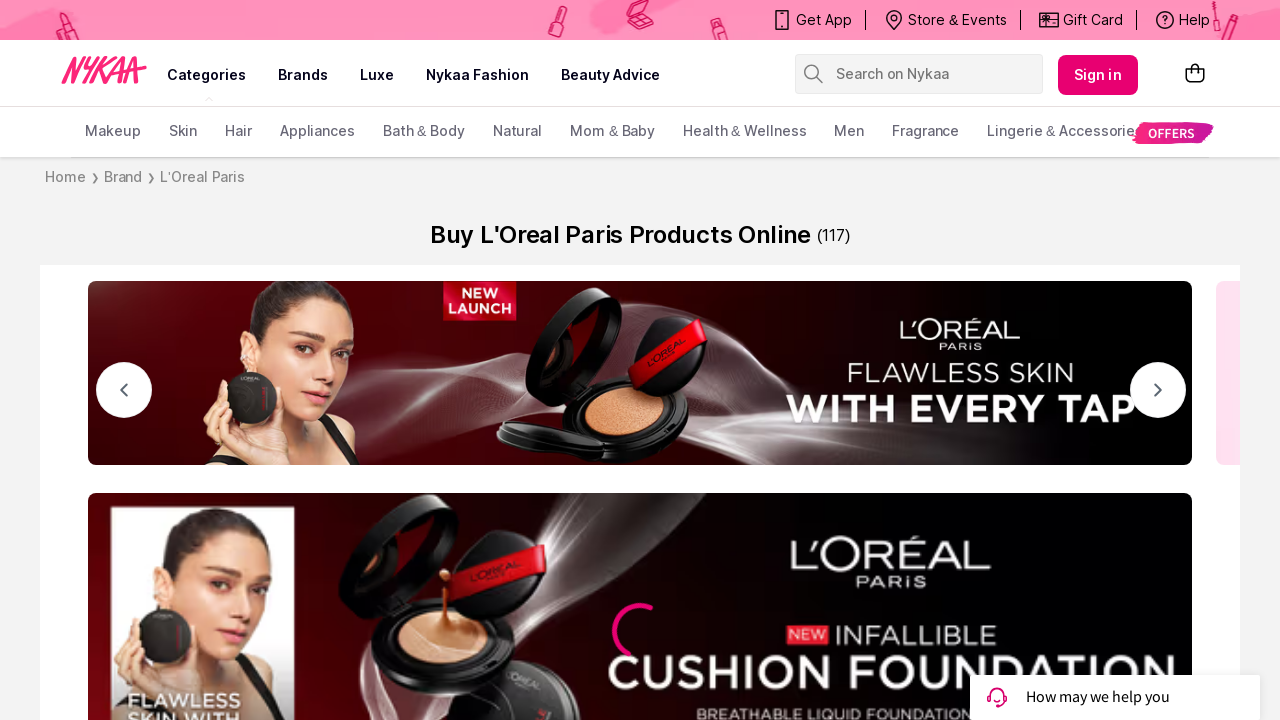